Tests the add-to-cart functionality on a demo e-commerce site by selecting a product (iPhone 12), clicking the add to cart button, and verifying the item appears in the cart panel.

Starting URL: https://bstackdemo.com/

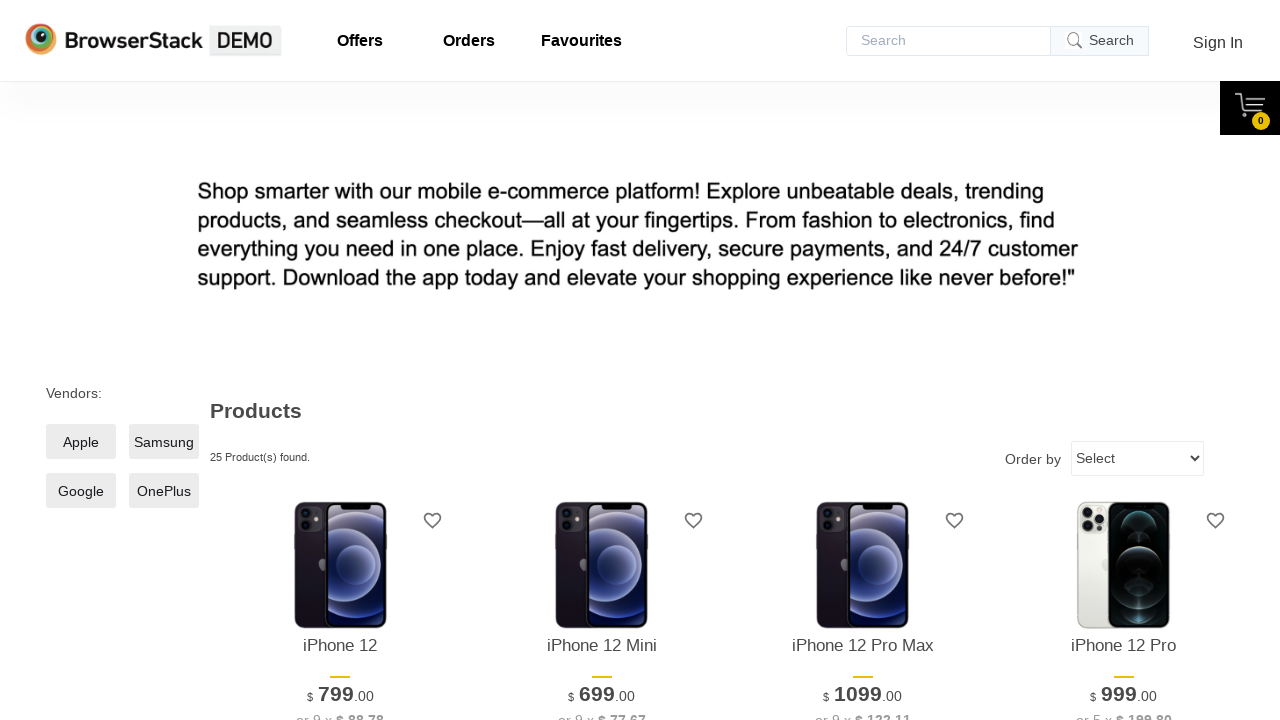

Waited for page to load and verified title contains 'StackDemo'
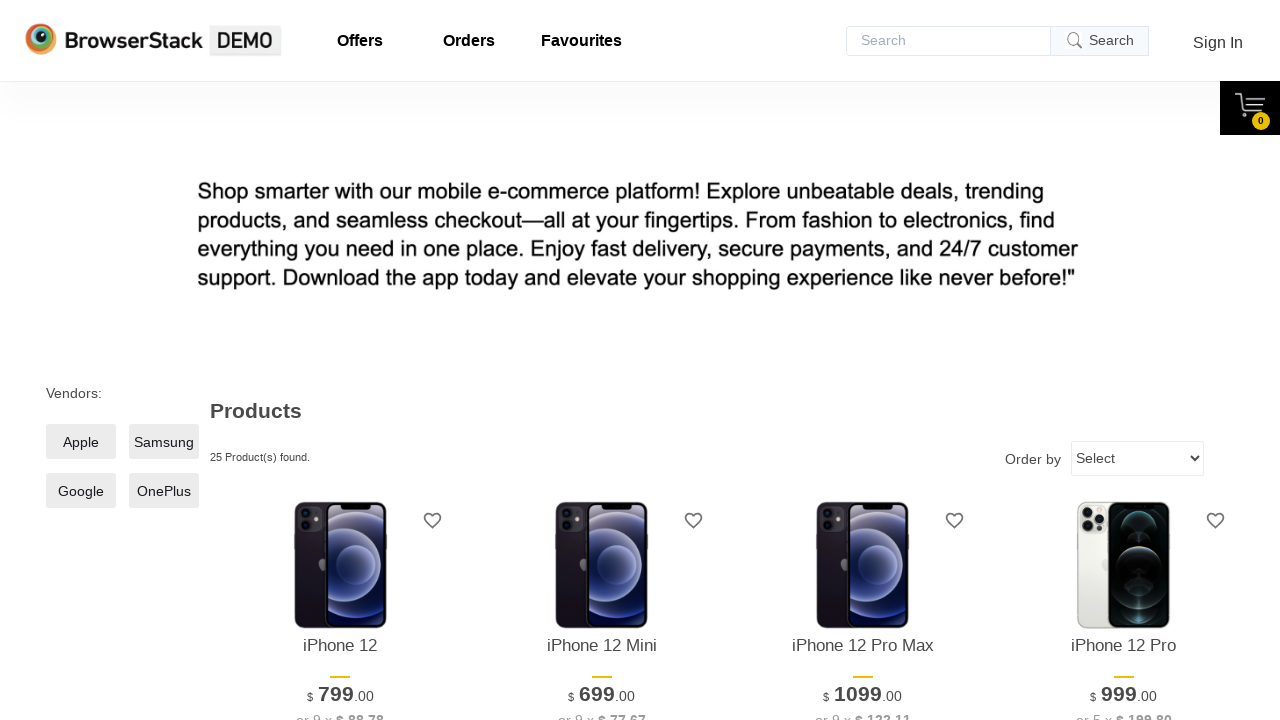

Retrieved iPhone 12 product text from product listing
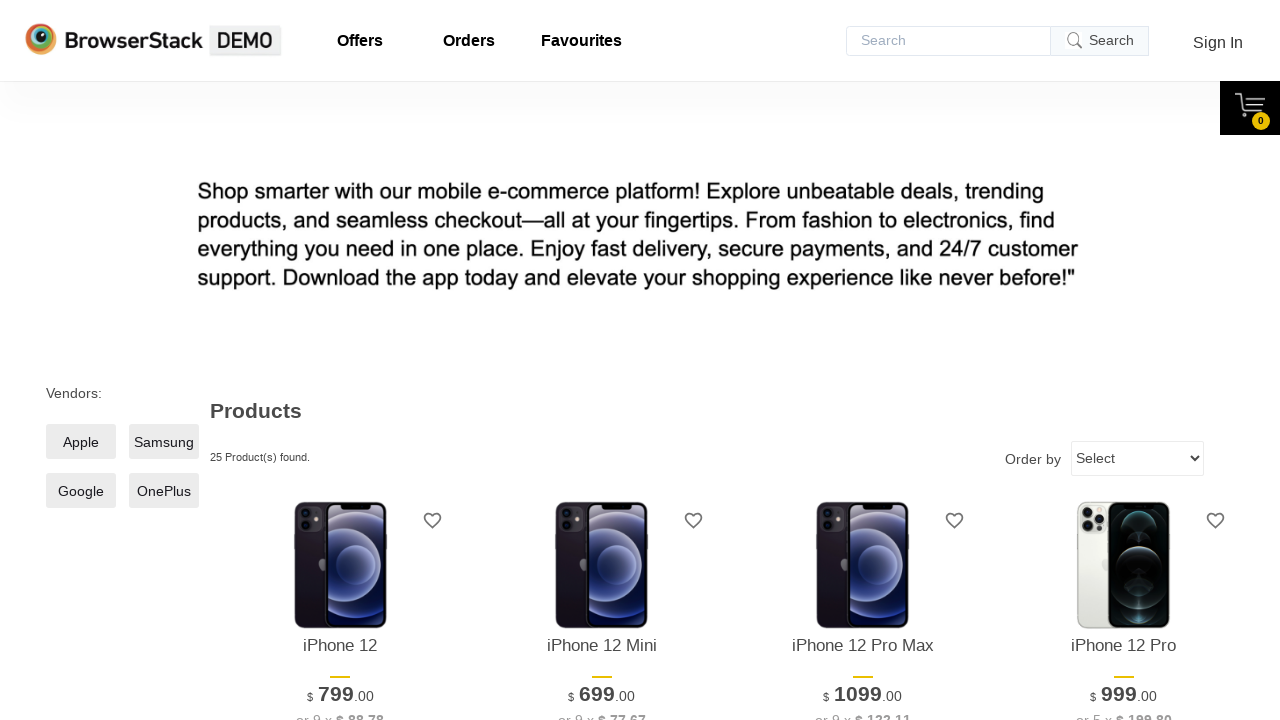

Clicked 'Add to cart' button for iPhone 12 at (340, 361) on xpath=//*[@id="1"]/div[4]
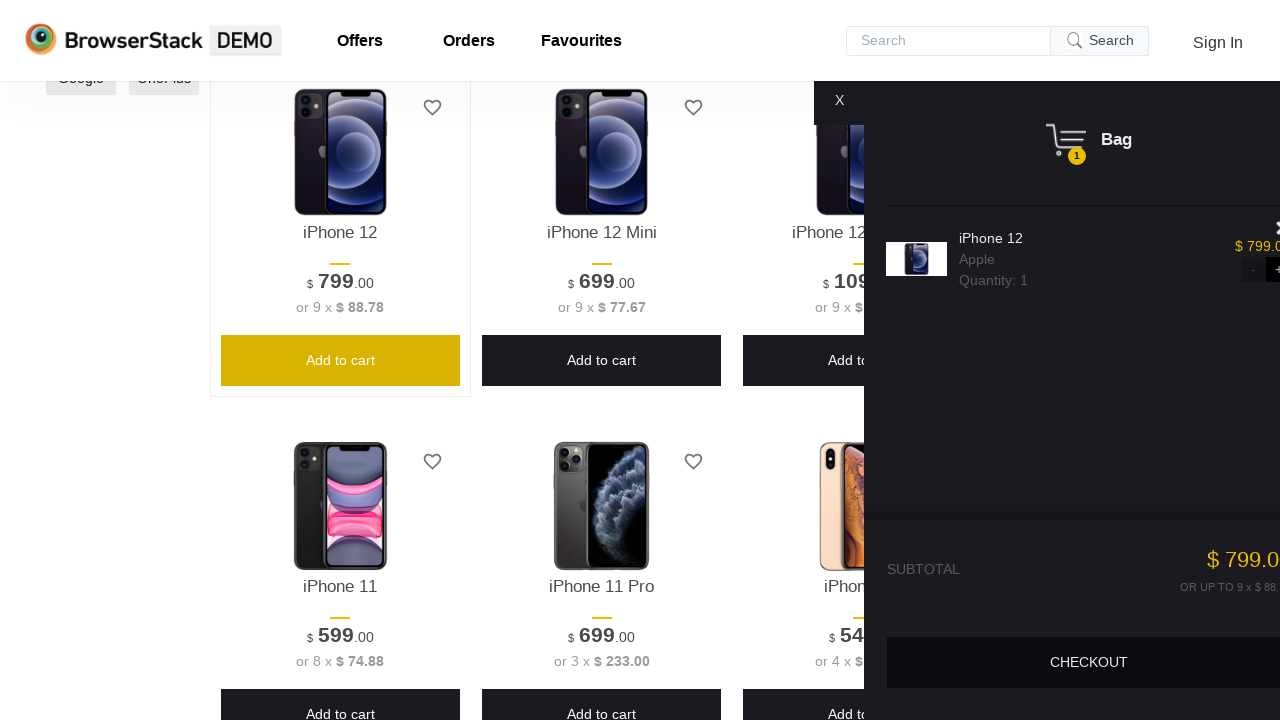

Cart panel became visible after adding item
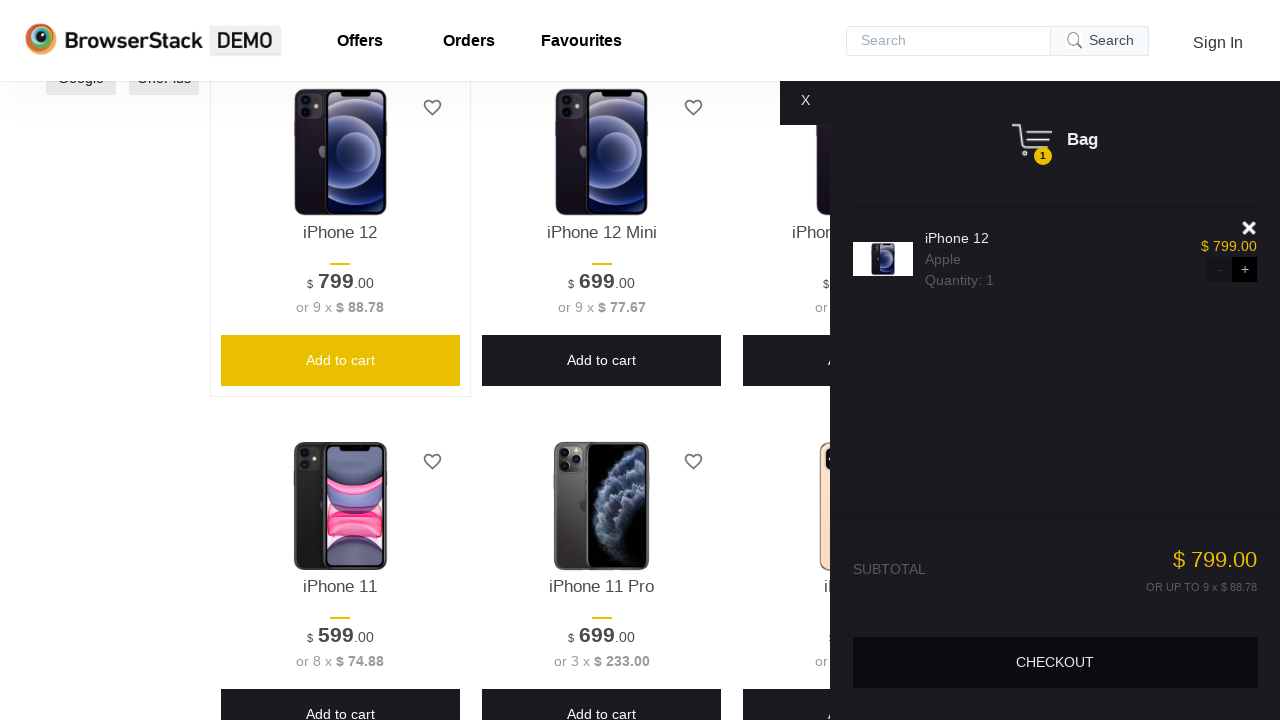

Retrieved product text from cart to verify item was added
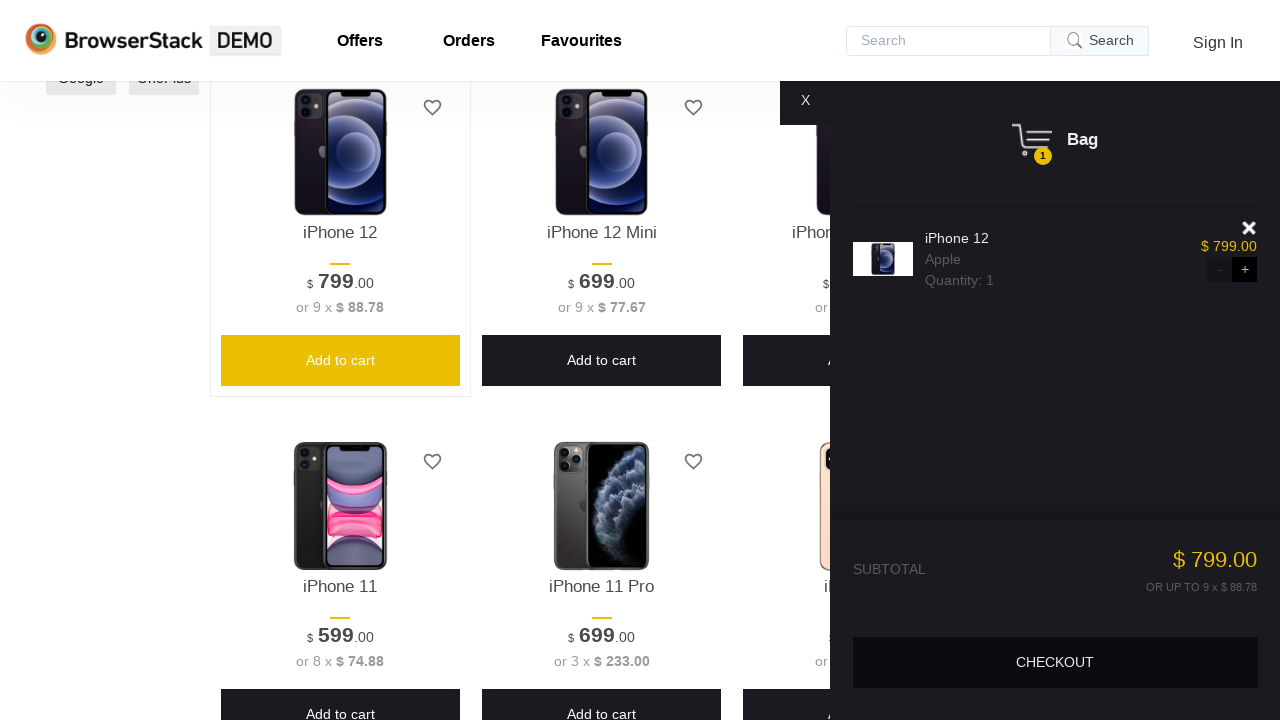

Verified iPhone 12 was successfully added to cart - product names match
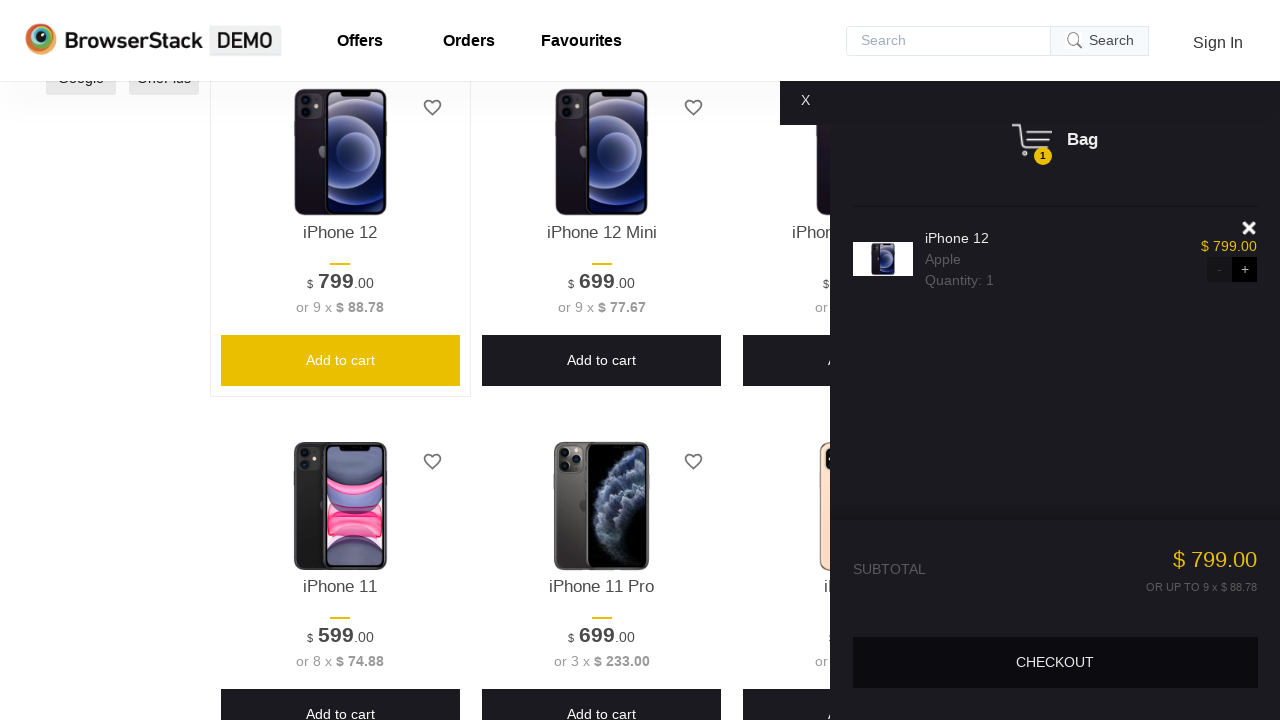

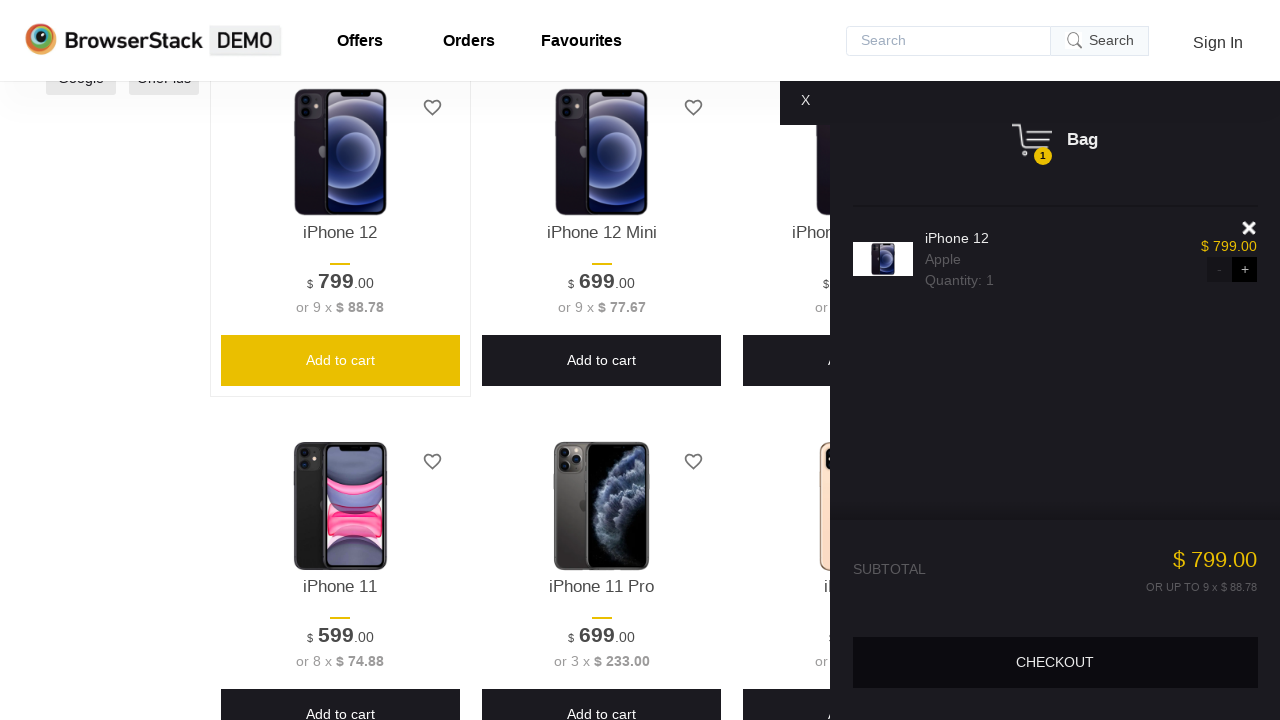